Tests that browser back button navigation works correctly with filter views.

Starting URL: https://demo.playwright.dev/todomvc

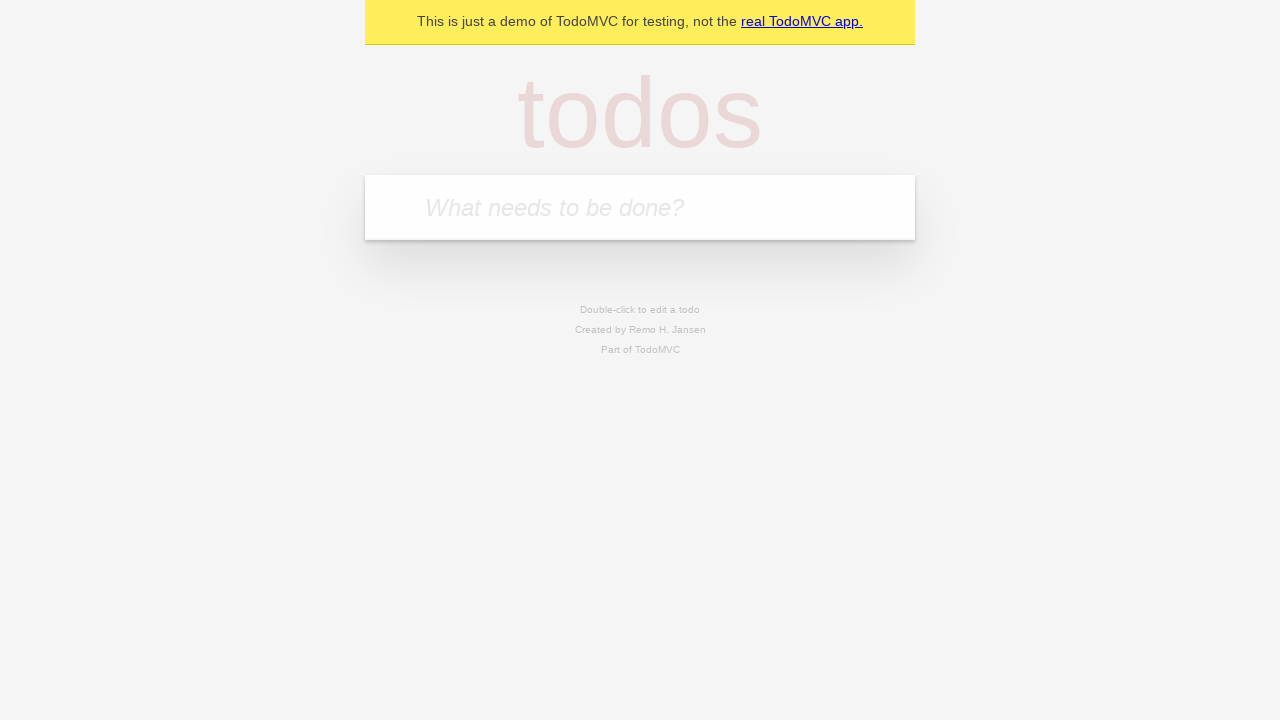

Filled todo input with 'buy some cheese' on internal:attr=[placeholder="What needs to be done?"i]
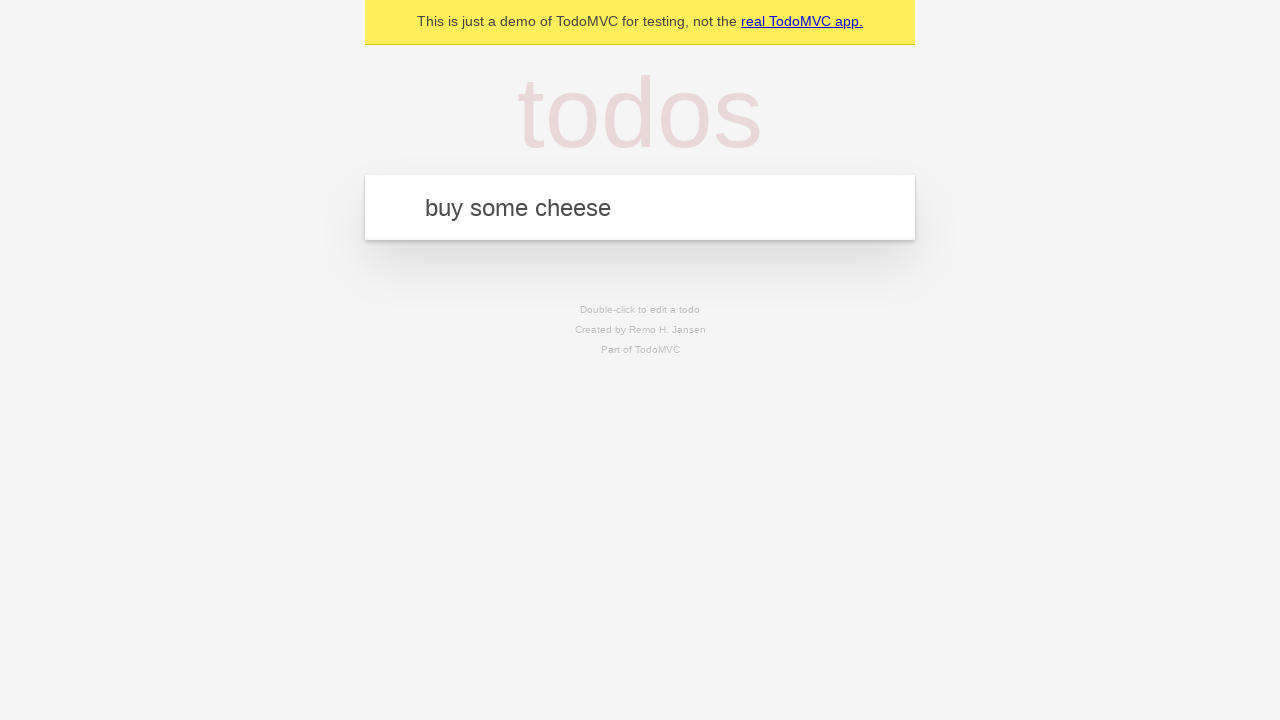

Pressed Enter to add todo 'buy some cheese' on internal:attr=[placeholder="What needs to be done?"i]
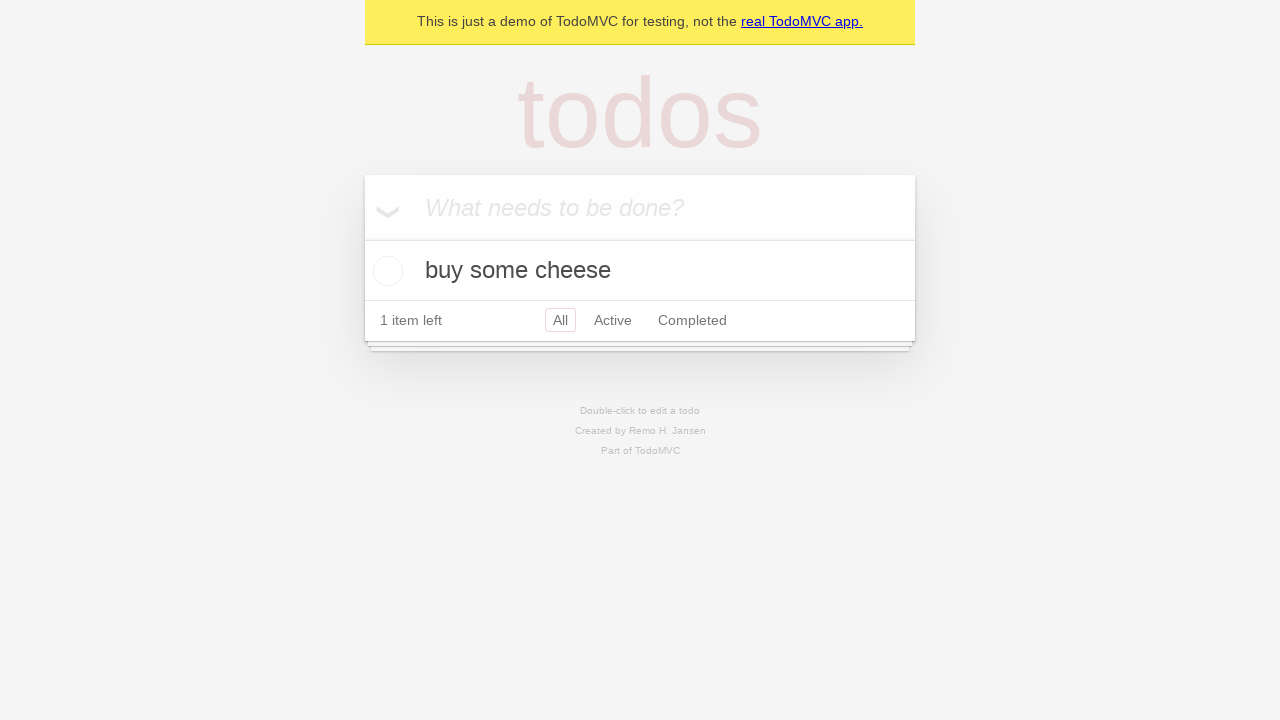

Filled todo input with 'feed the cat' on internal:attr=[placeholder="What needs to be done?"i]
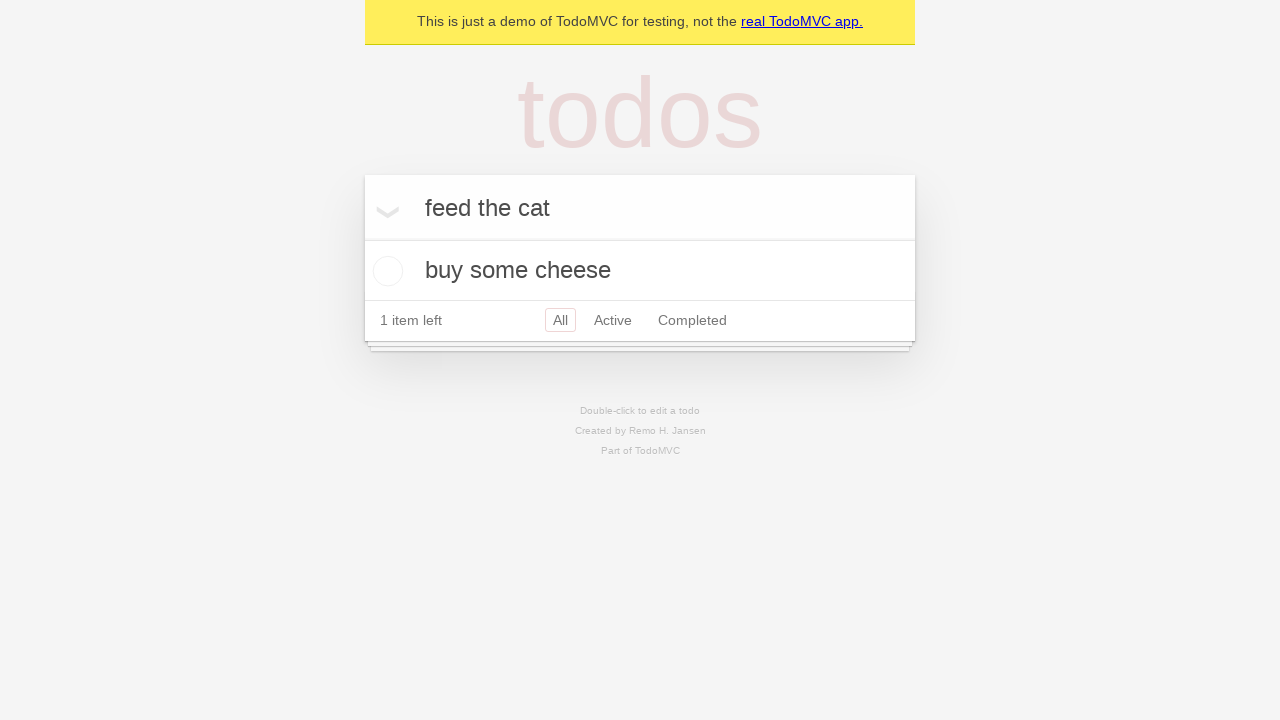

Pressed Enter to add todo 'feed the cat' on internal:attr=[placeholder="What needs to be done?"i]
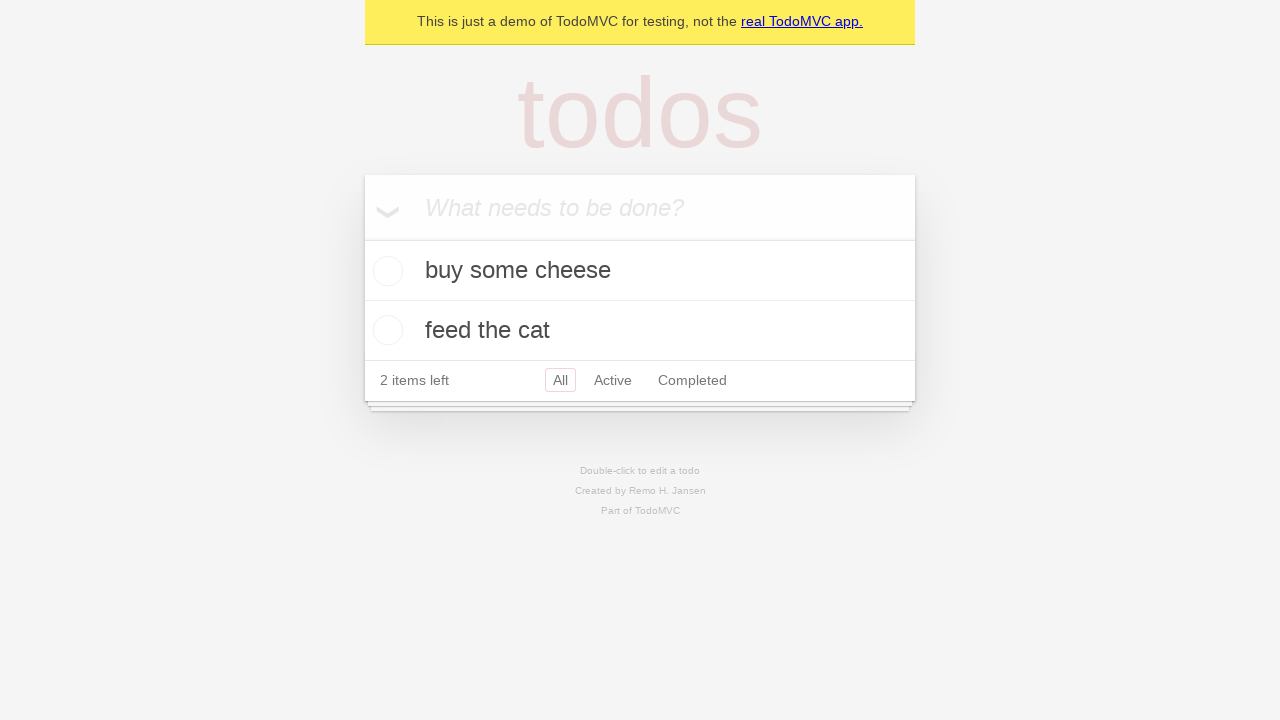

Filled todo input with 'book a doctors appointment' on internal:attr=[placeholder="What needs to be done?"i]
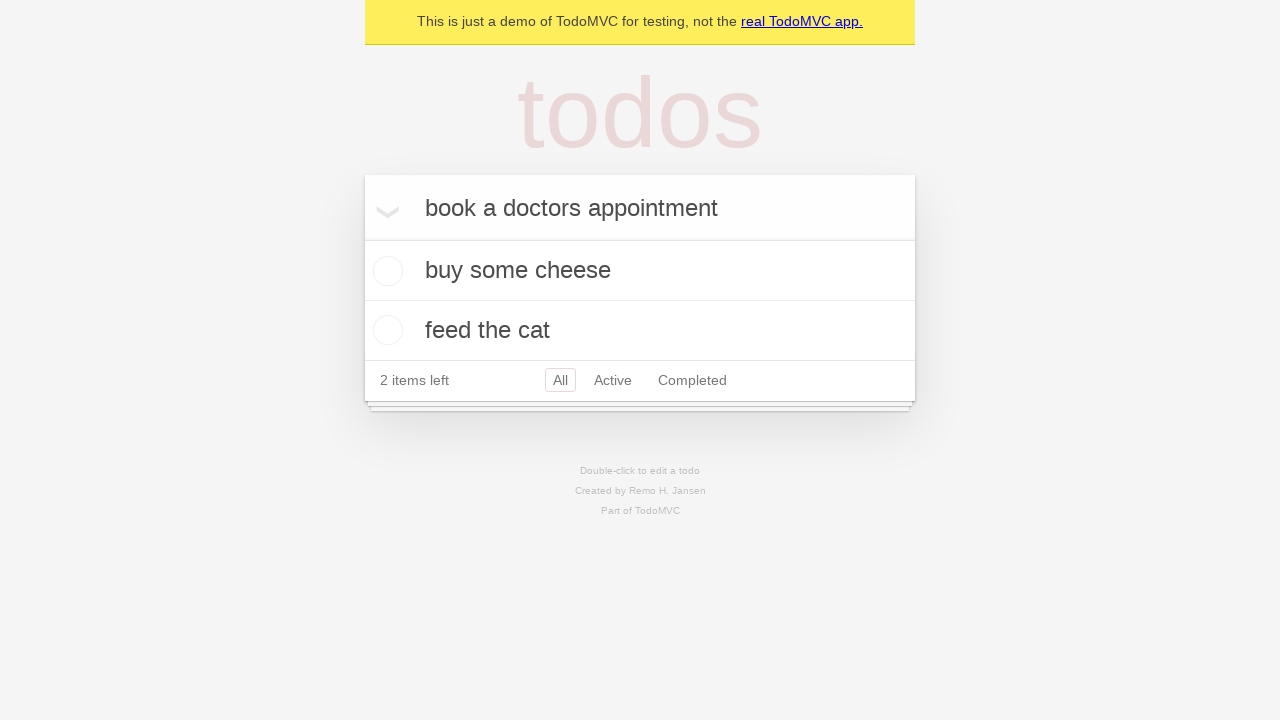

Pressed Enter to add todo 'book a doctors appointment' on internal:attr=[placeholder="What needs to be done?"i]
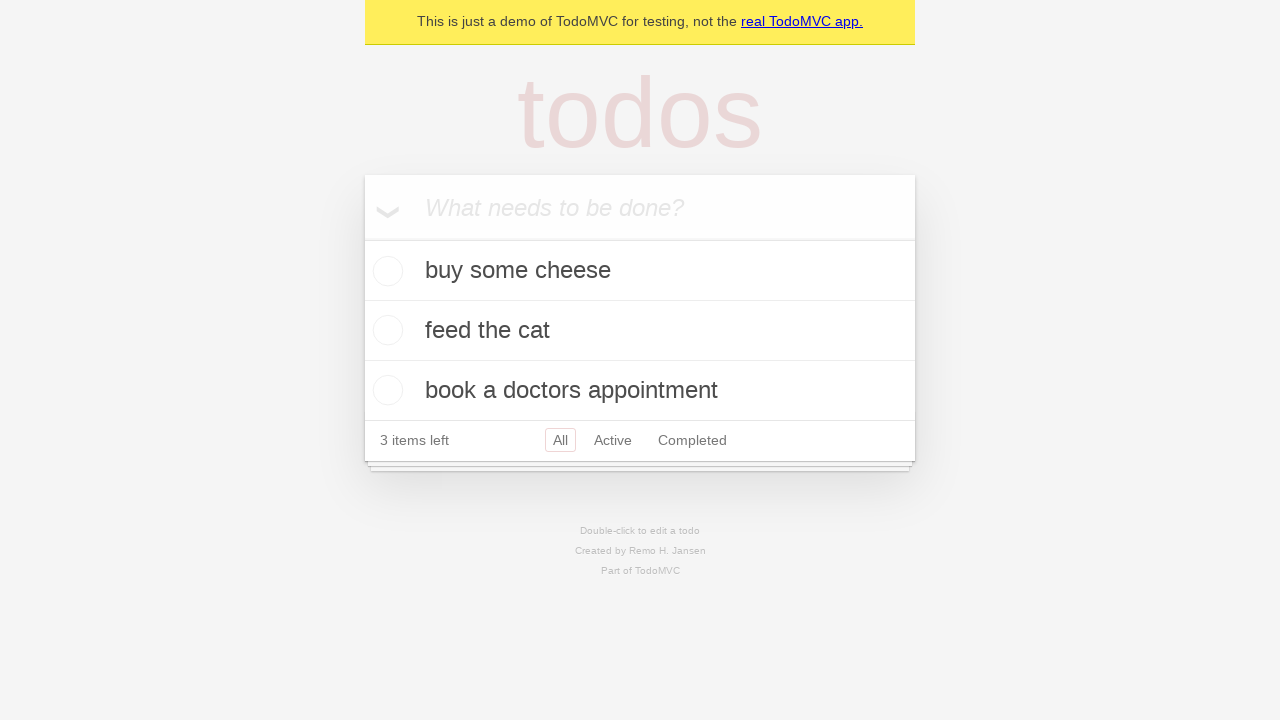

Checked the second todo item at (385, 330) on internal:testid=[data-testid="todo-item"s] >> nth=1 >> internal:role=checkbox
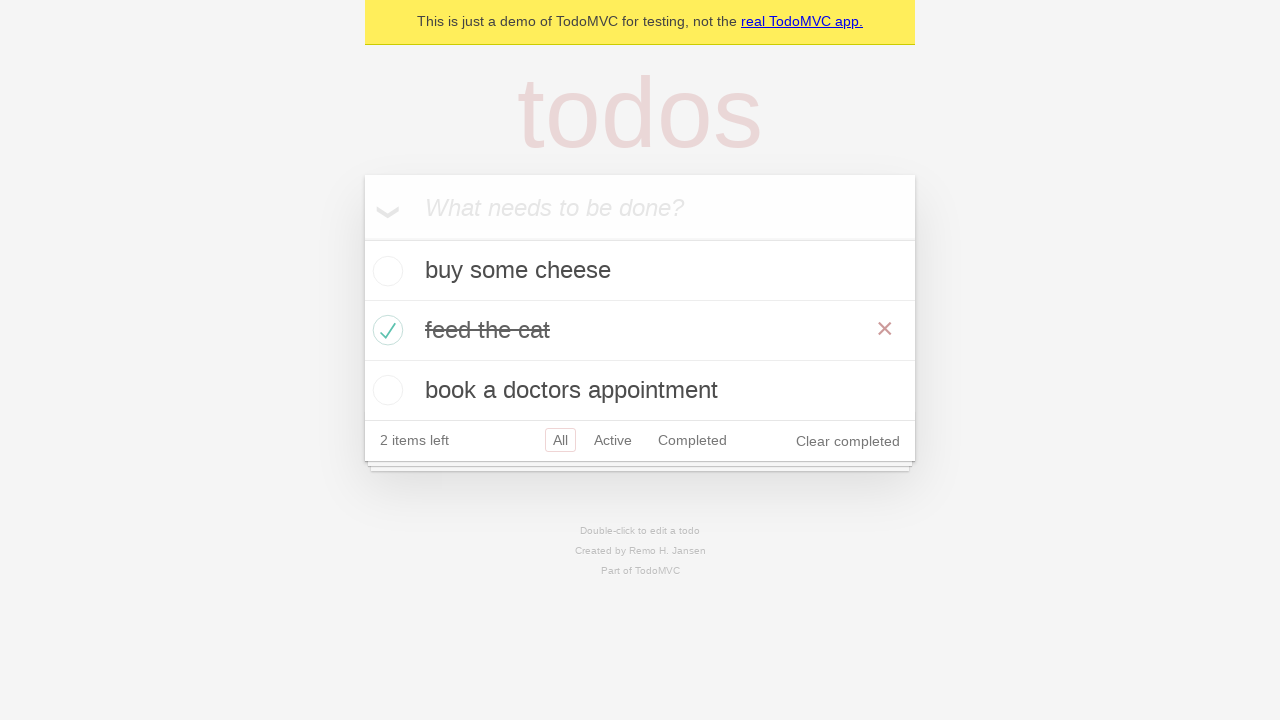

Clicked 'All' filter link at (560, 440) on internal:role=link[name="All"i]
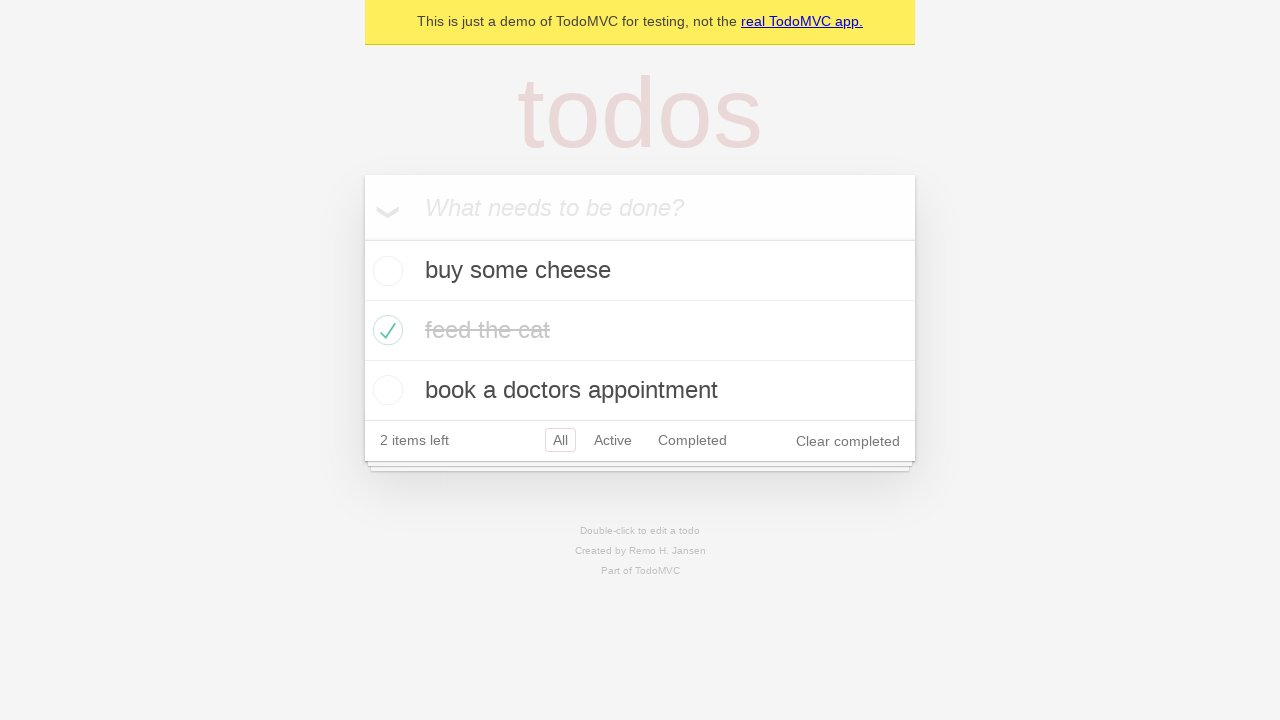

Clicked 'Active' filter link at (613, 440) on internal:role=link[name="Active"i]
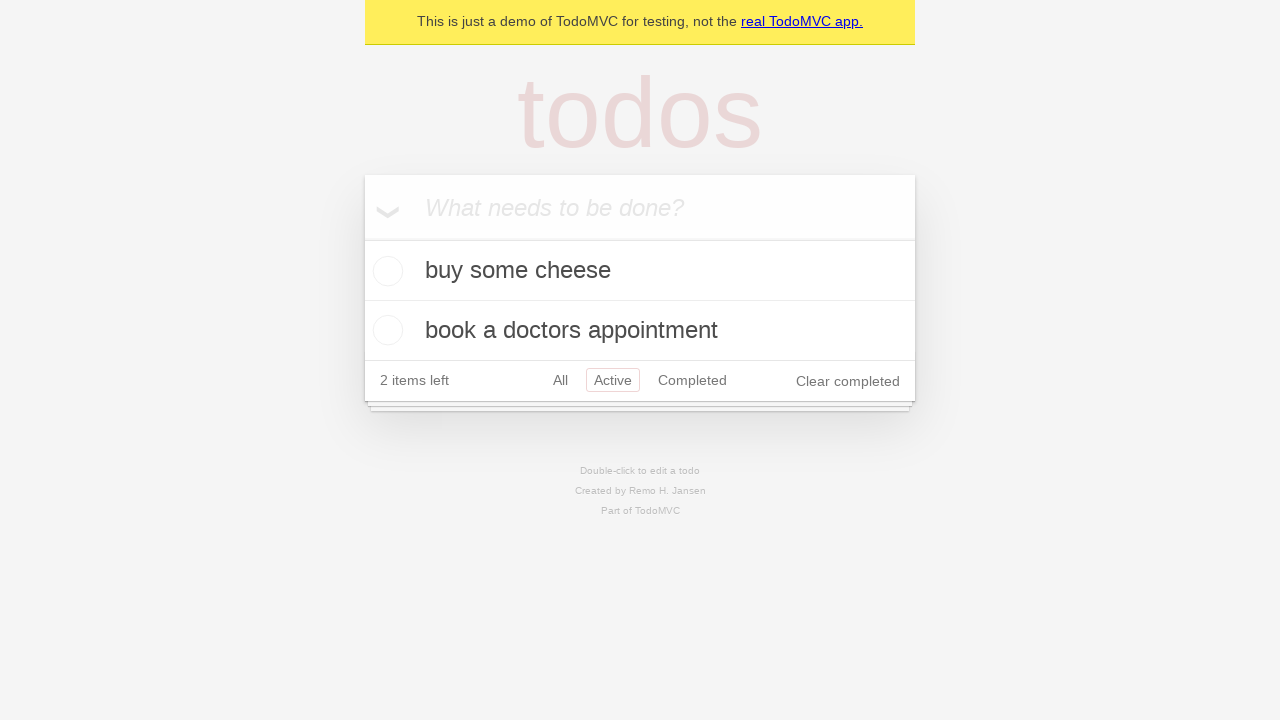

Clicked 'Completed' filter link at (692, 380) on internal:role=link[name="Completed"i]
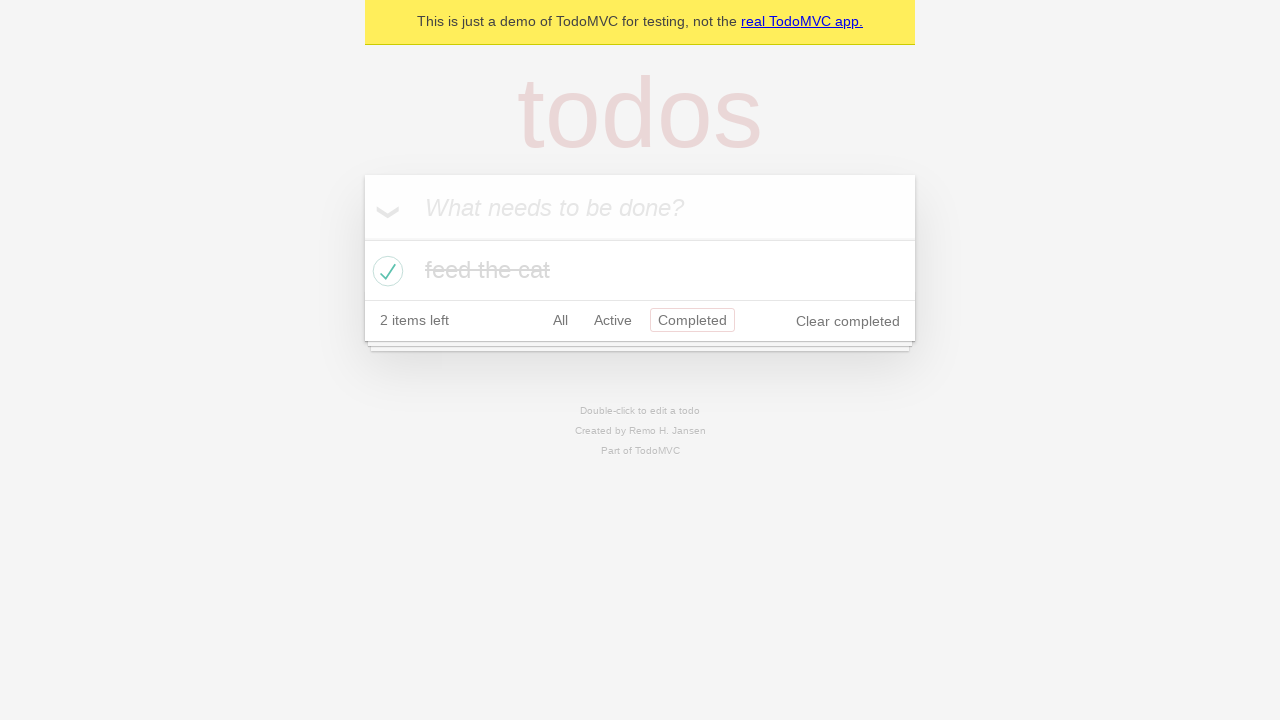

Navigated back using browser back button (from Completed to Active)
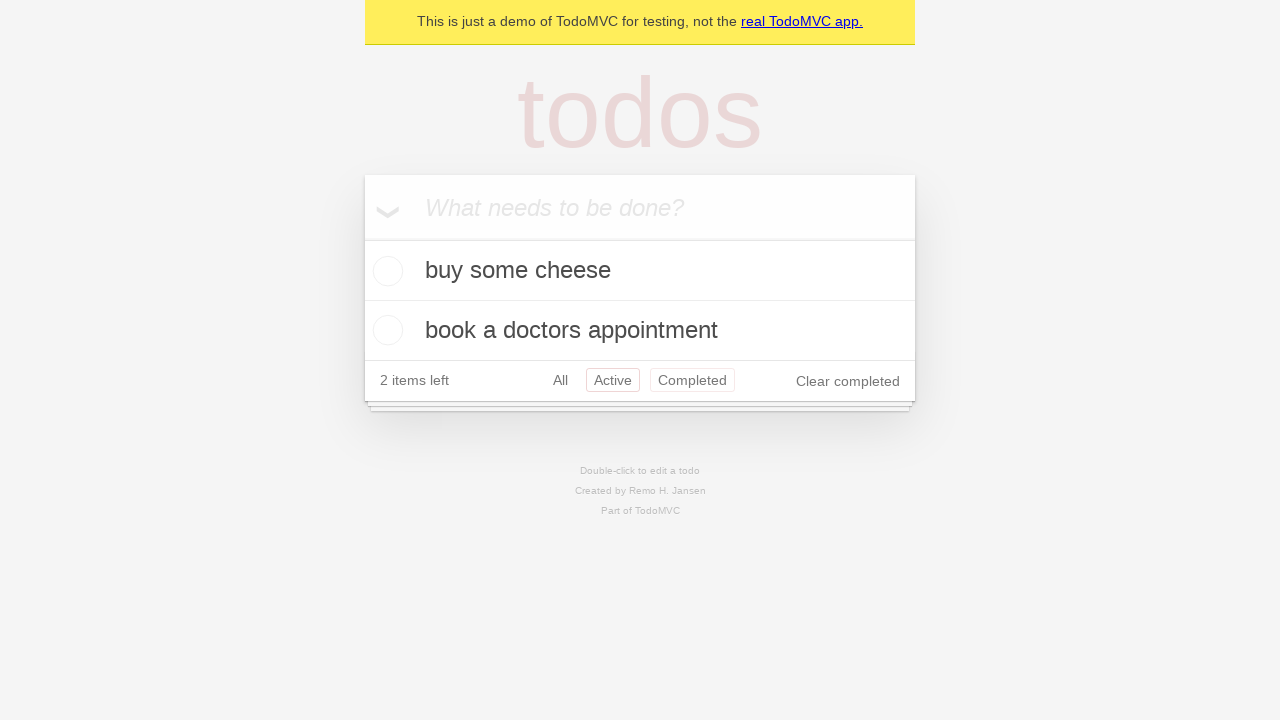

Navigated back using browser back button (from Active to All)
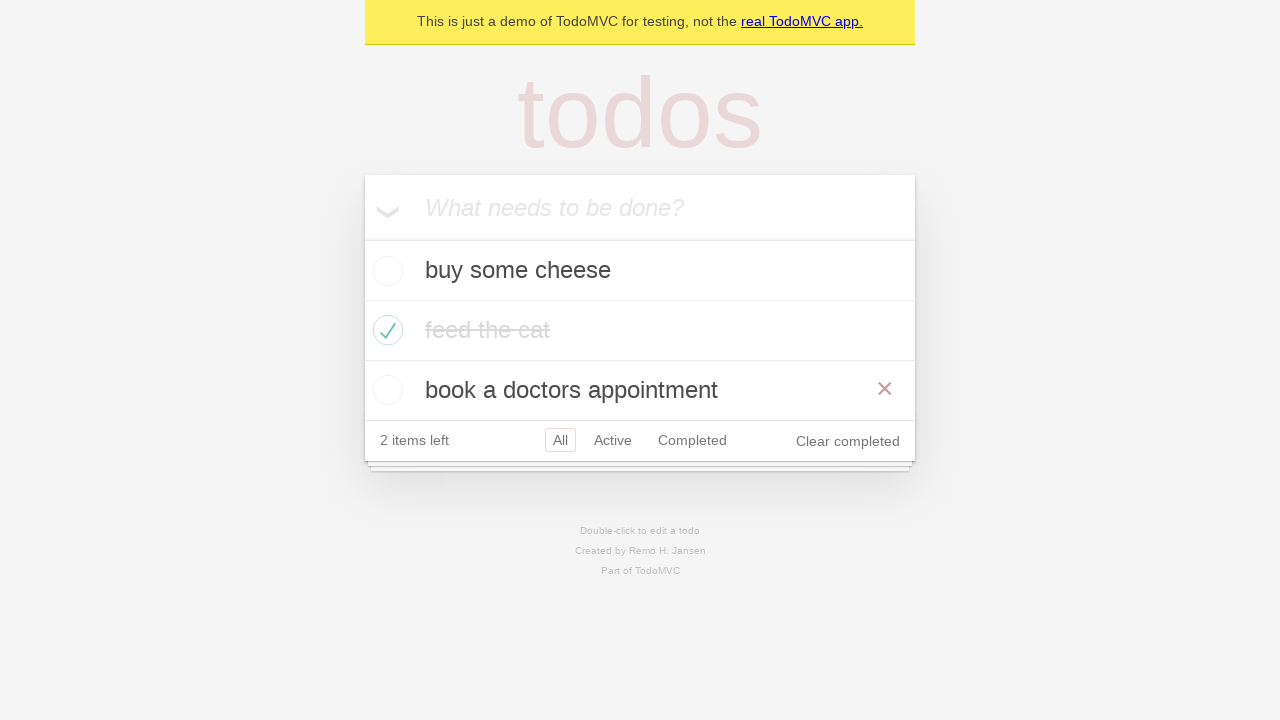

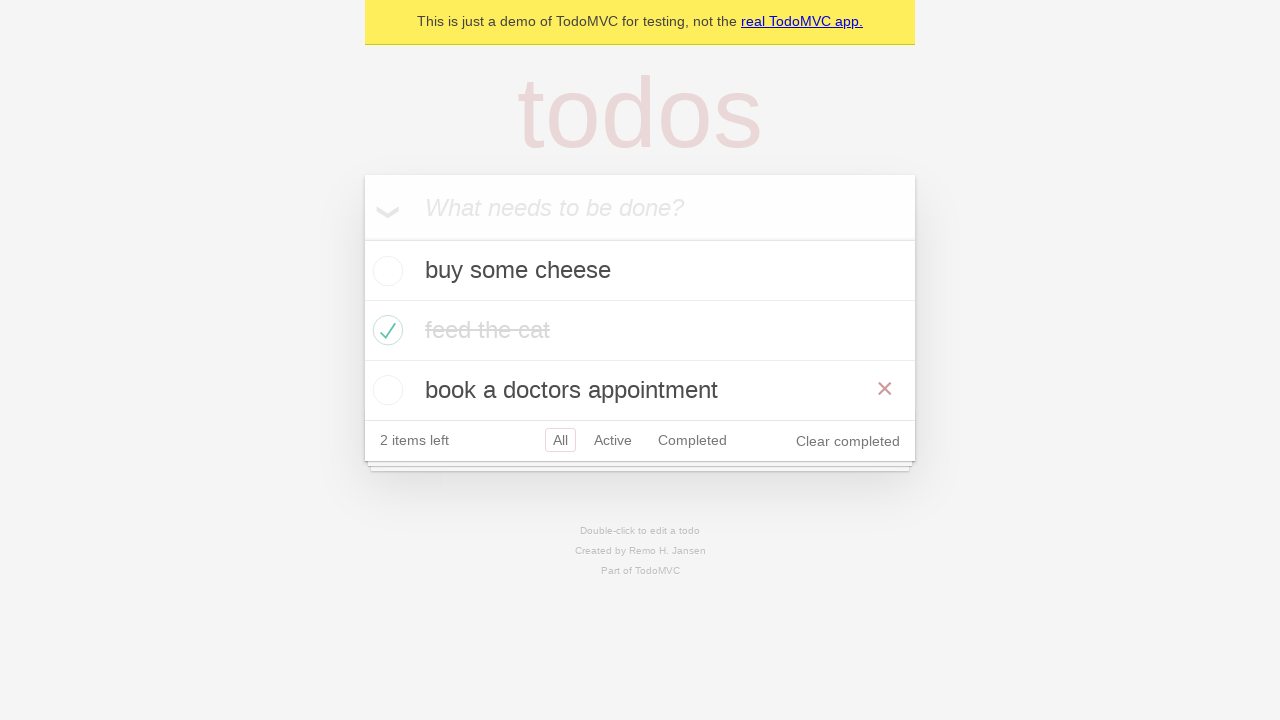